Automates survival analysis on GEPIA2 website by entering gene data, selecting LUAD cancer type, and plotting survival curves

Starting URL: http://gepia2.cancer-pku.cn/#survival

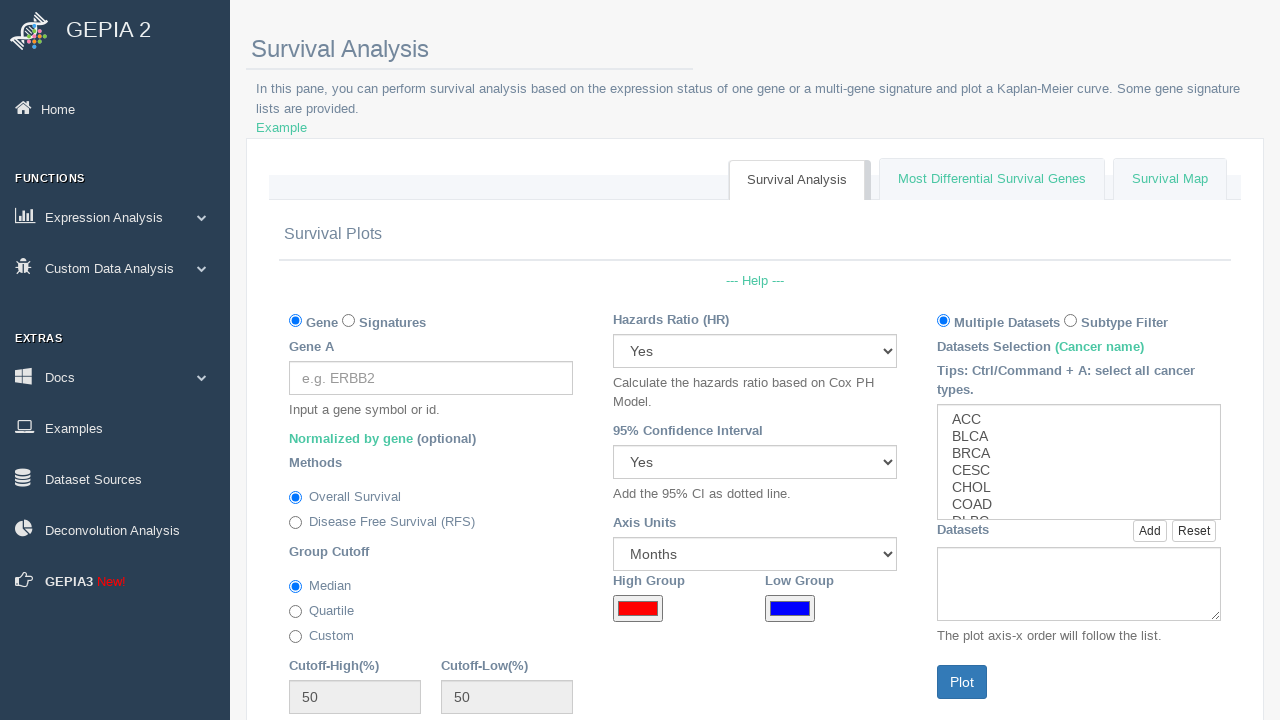

Filled survival signature field with gene 'BRCA1' on #survival_signature
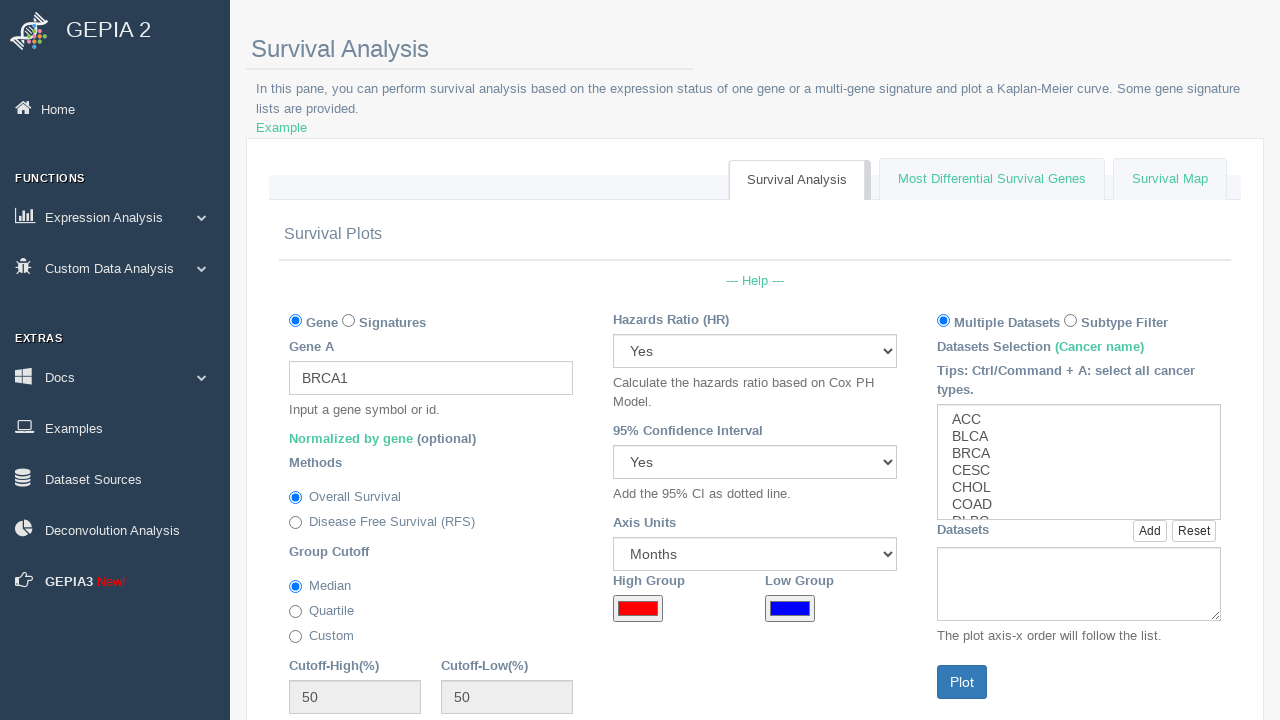

Selected LUAD cancer type from dropdown on #survival_tcgat
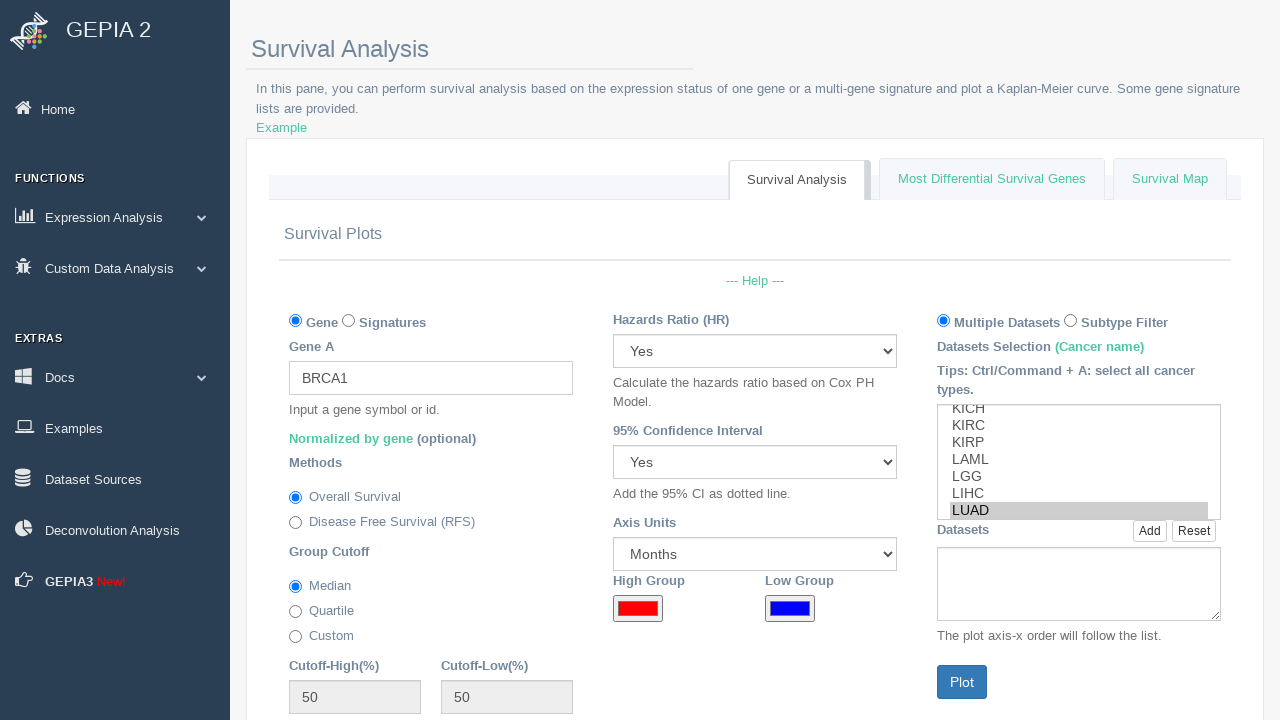

Clicked add button to add LUAD cancer type at (1150, 531) on #survival_tcgatadd
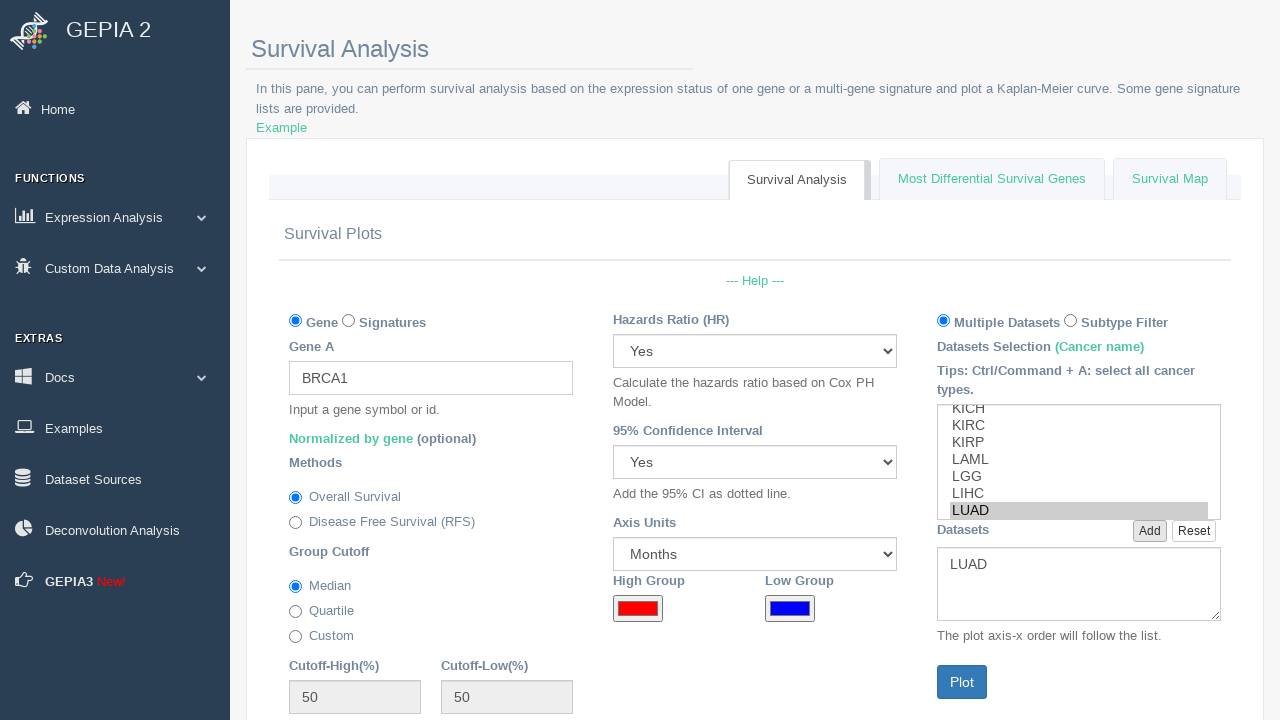

Clicked plot button to generate survival curve at (962, 682) on #survival_plot
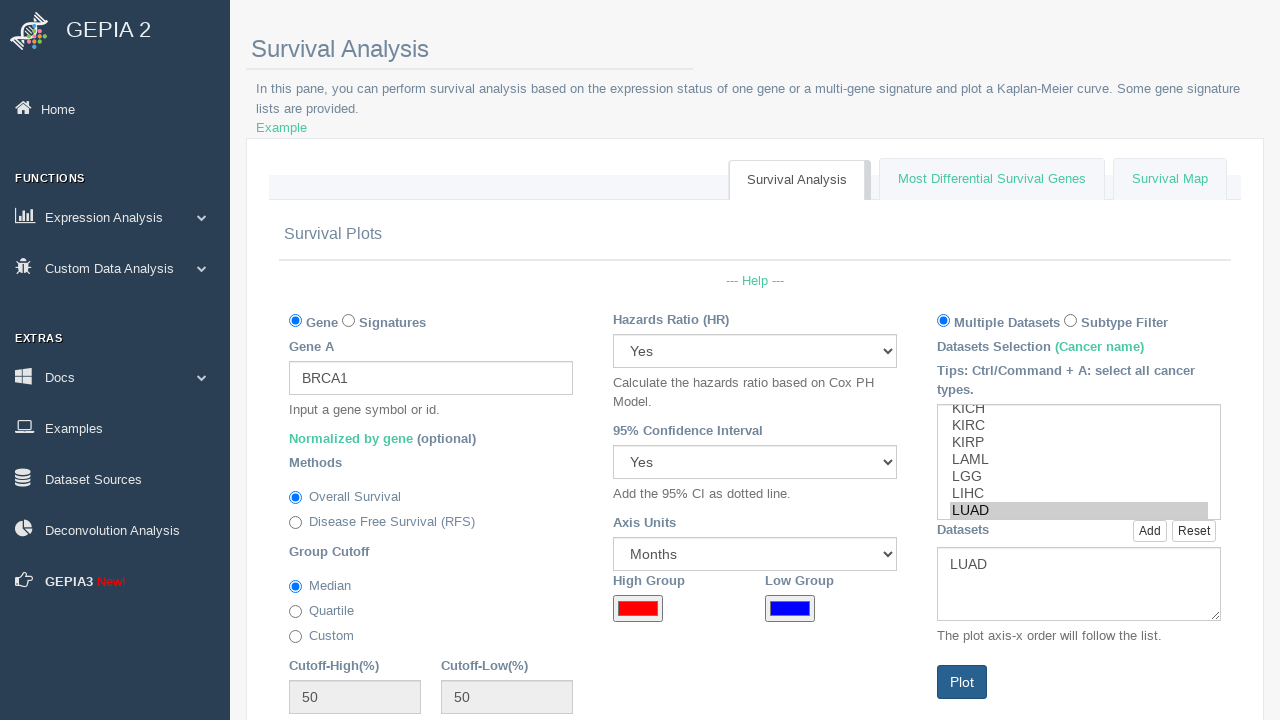

Survival results iframe loaded successfully
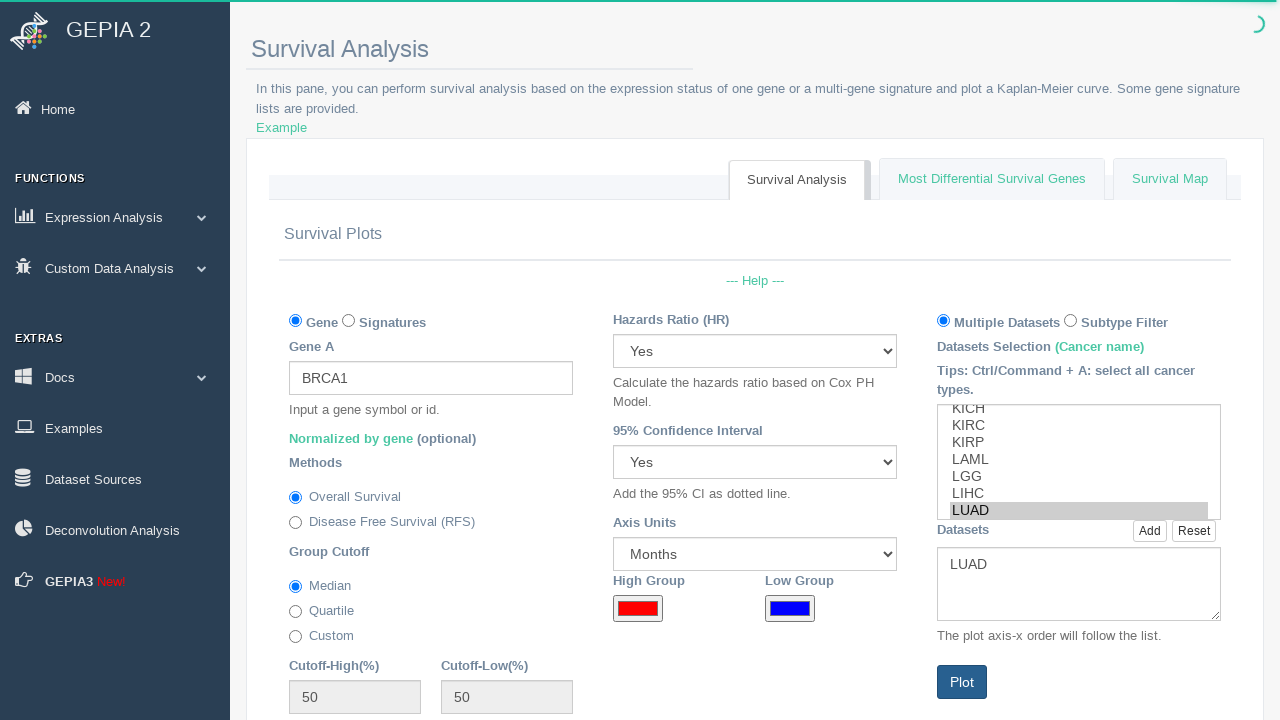

Page reloaded to prepare for next gene analysis
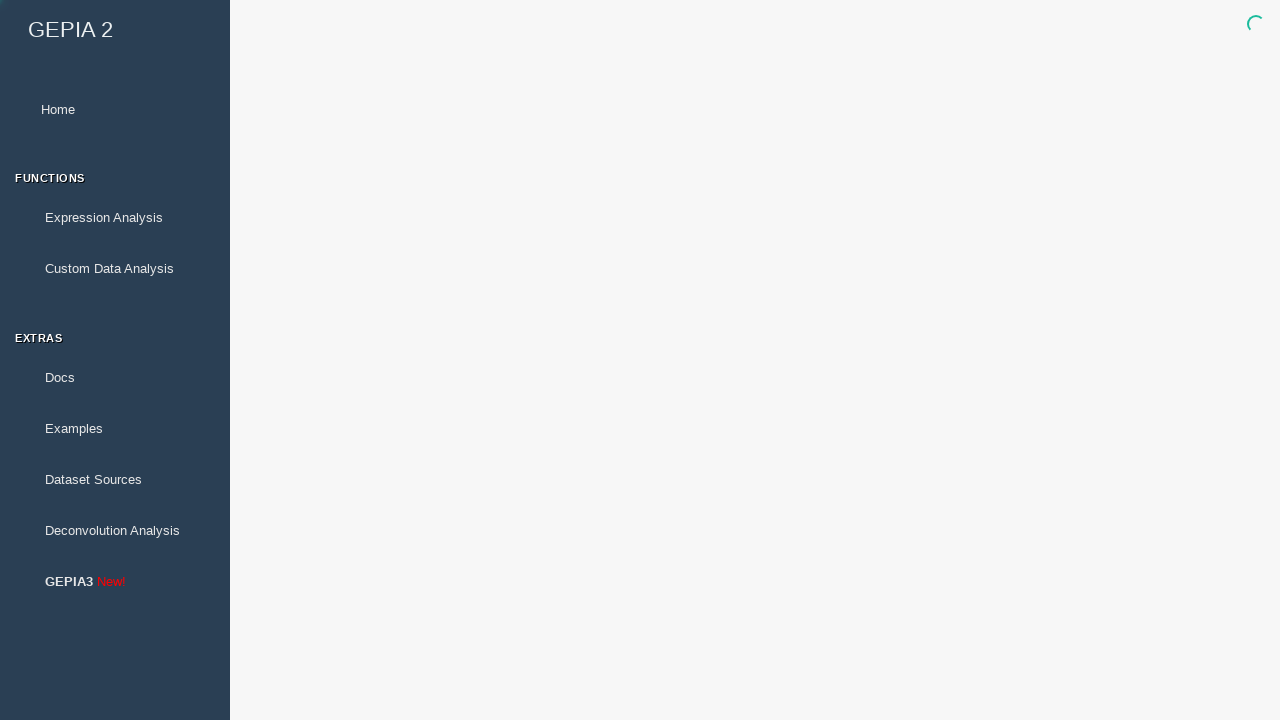

Filled survival signature field with gene 'CDKN2A' on #survival_signature
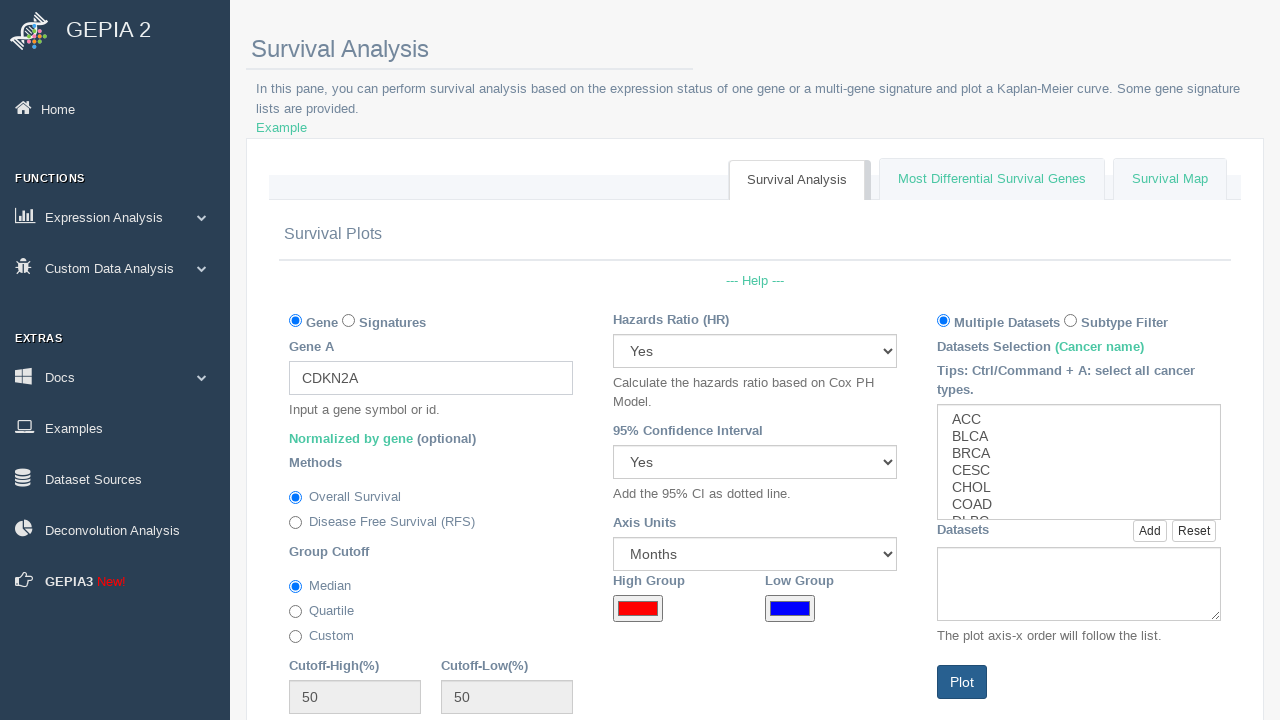

Selected LUAD cancer type from dropdown on #survival_tcgat
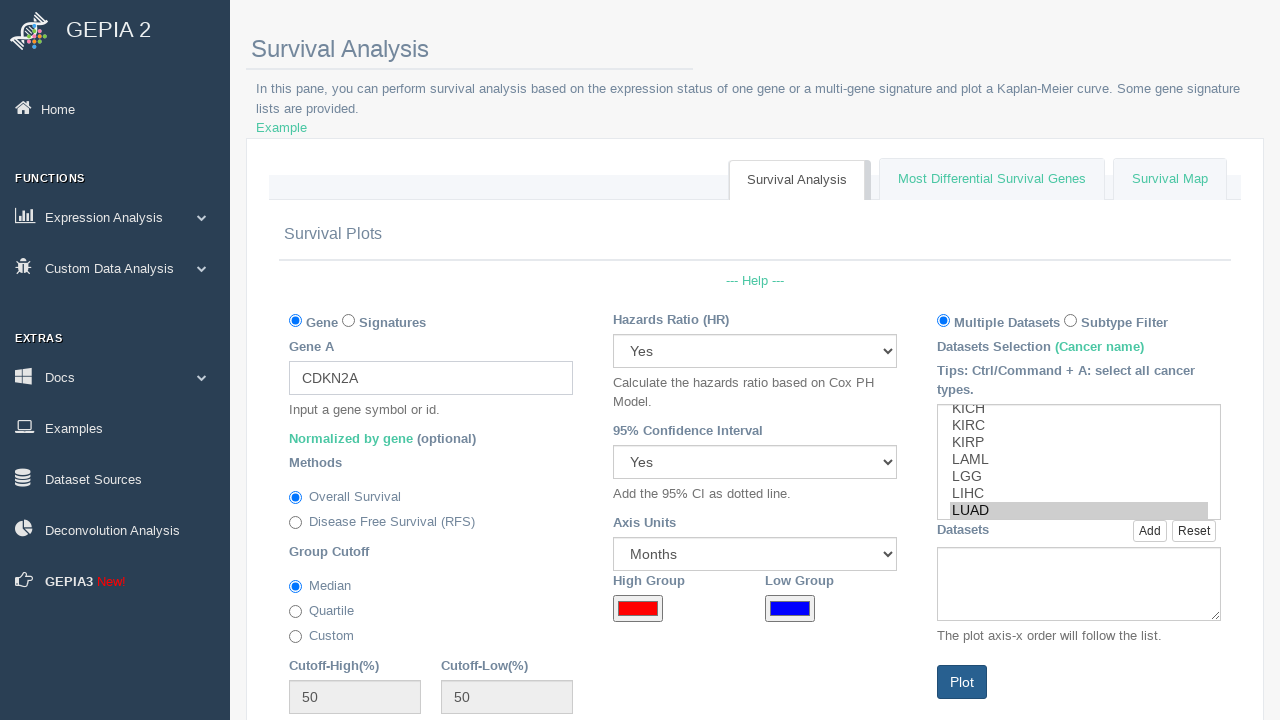

Clicked add button to add LUAD cancer type at (1150, 531) on #survival_tcgatadd
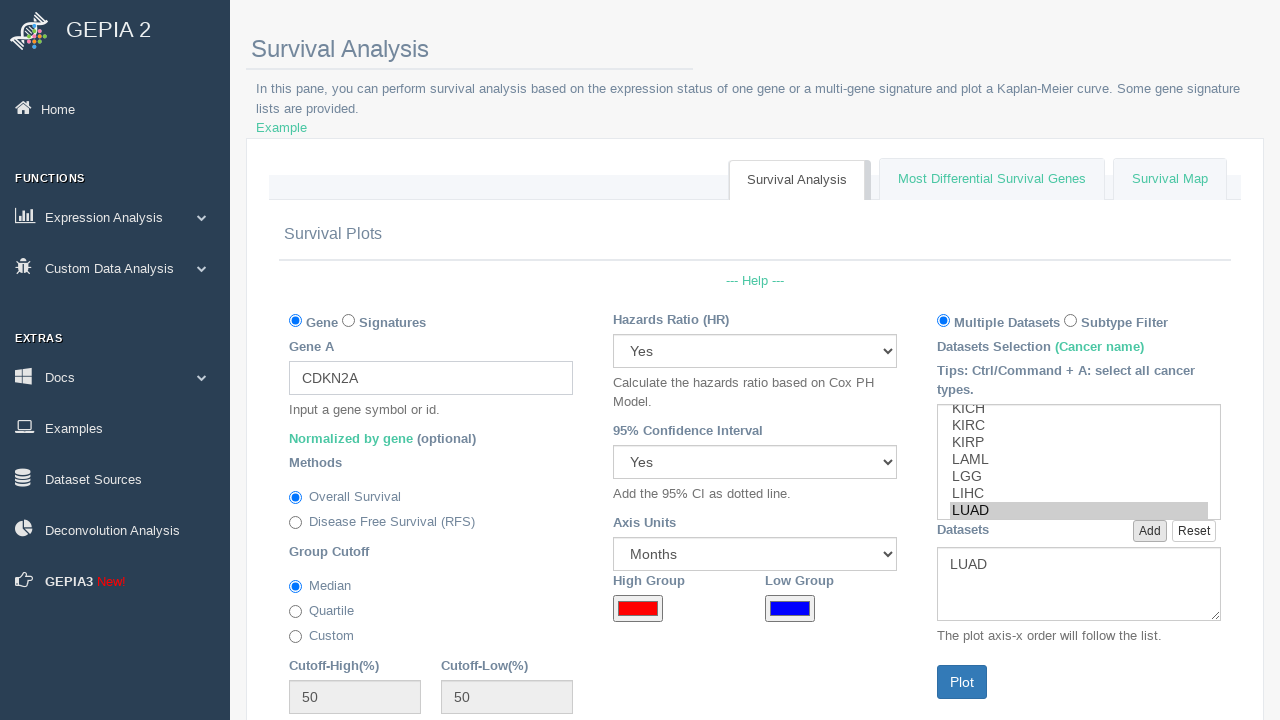

Clicked plot button to generate survival curve at (962, 682) on #survival_plot
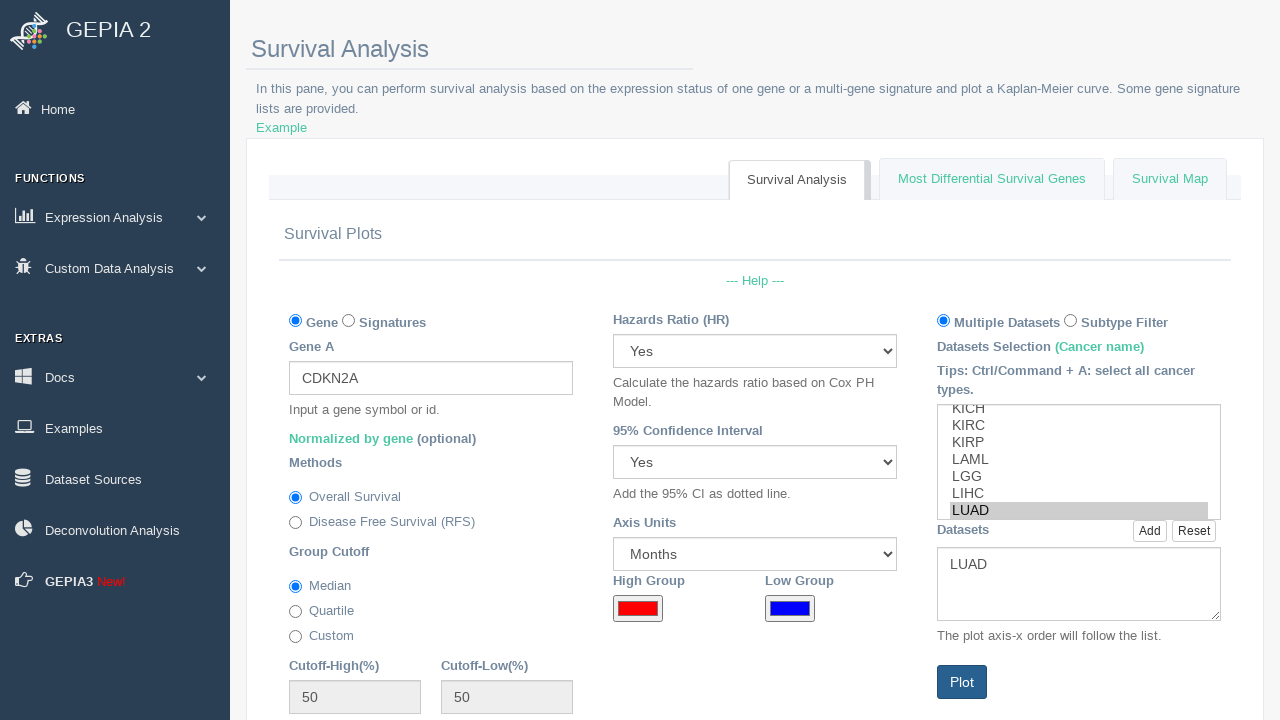

Survival results iframe loaded successfully
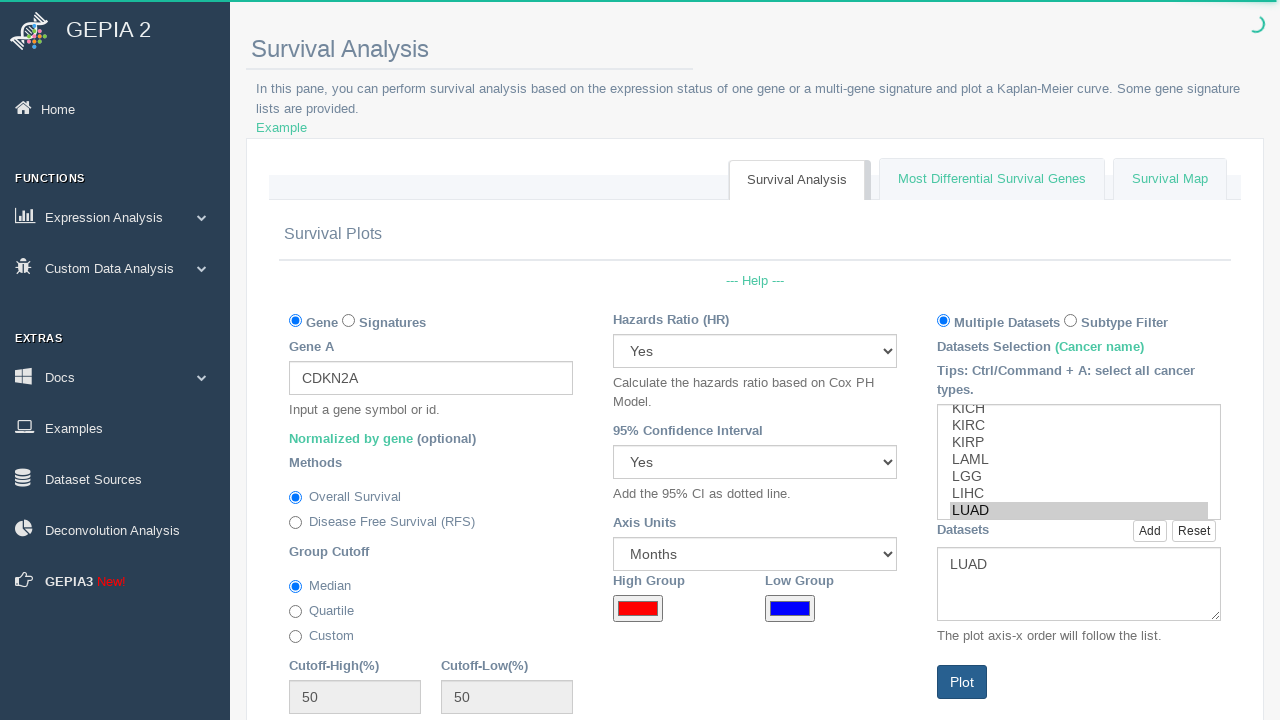

Page reloaded to prepare for next gene analysis
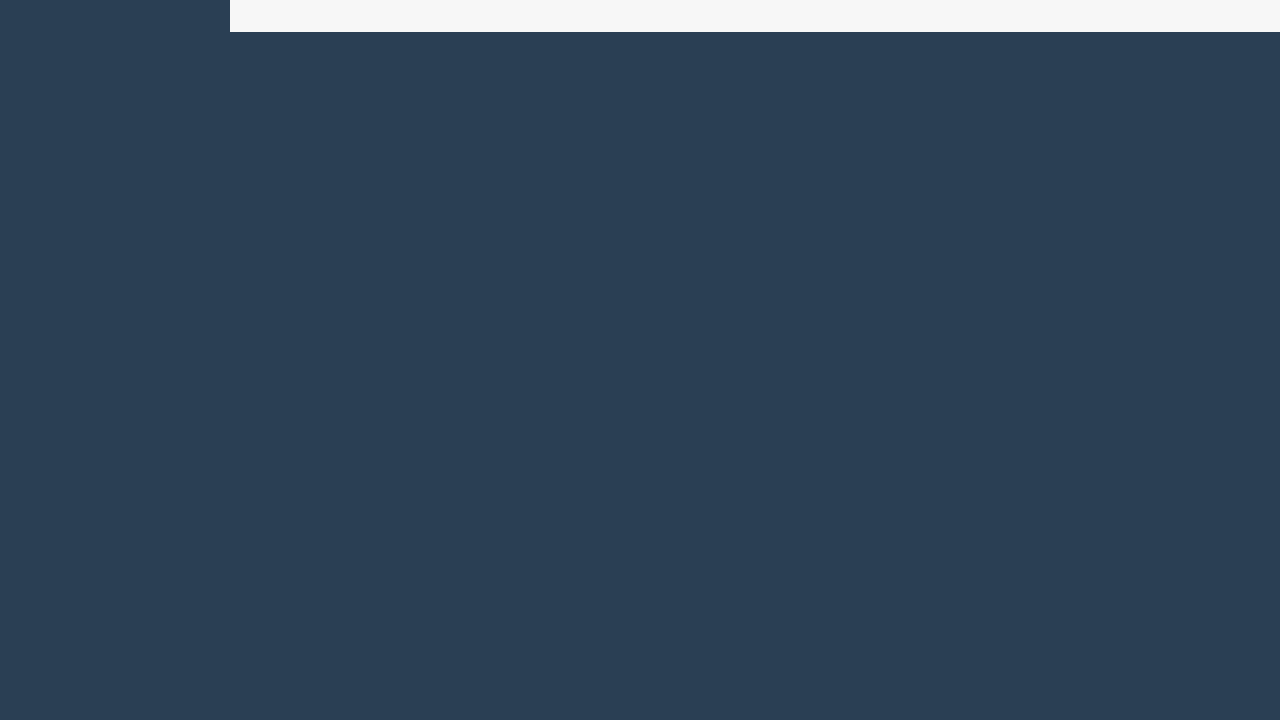

Filled survival signature field with gene 'ATM' on #survival_signature
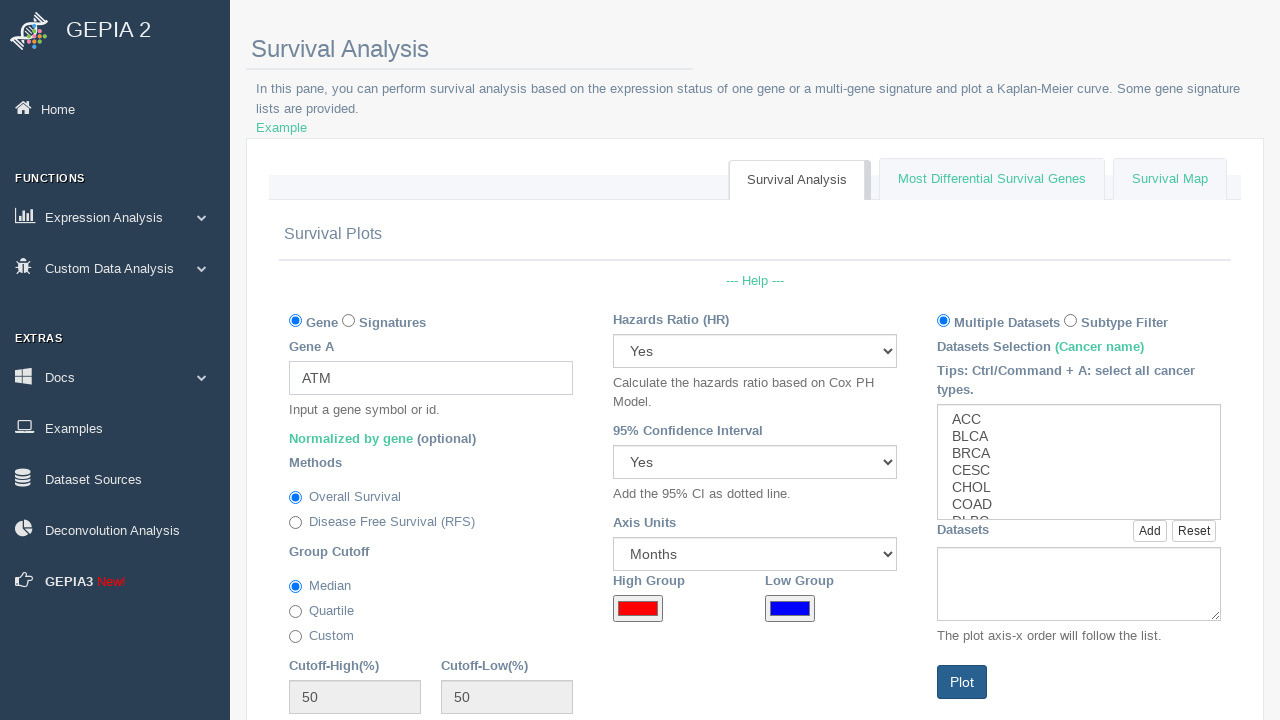

Selected LUAD cancer type from dropdown on #survival_tcgat
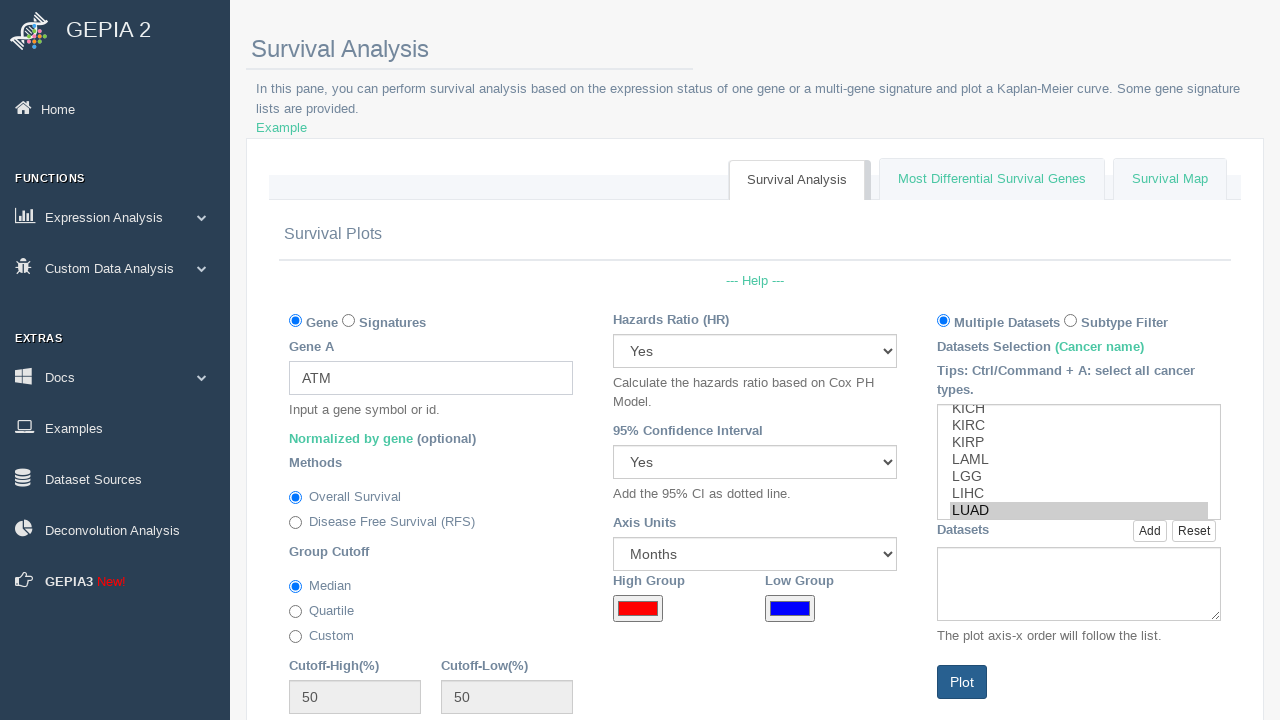

Clicked add button to add LUAD cancer type at (1150, 531) on #survival_tcgatadd
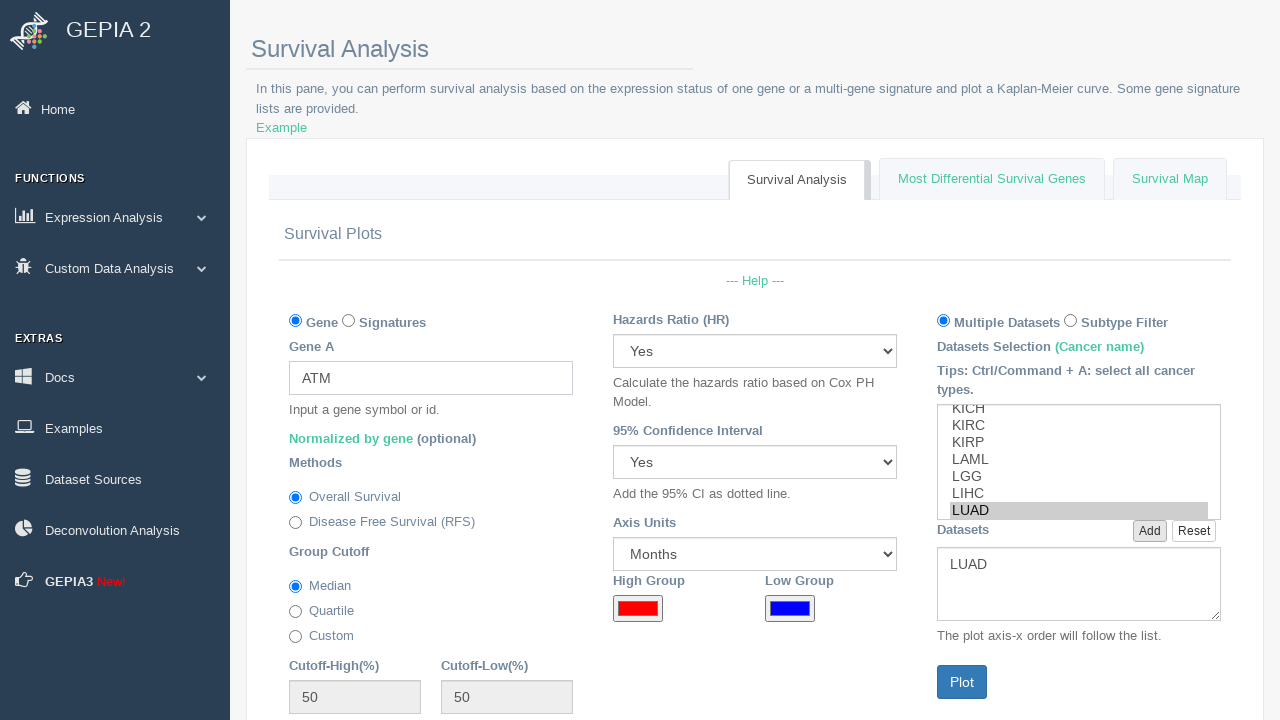

Clicked plot button to generate survival curve at (962, 682) on #survival_plot
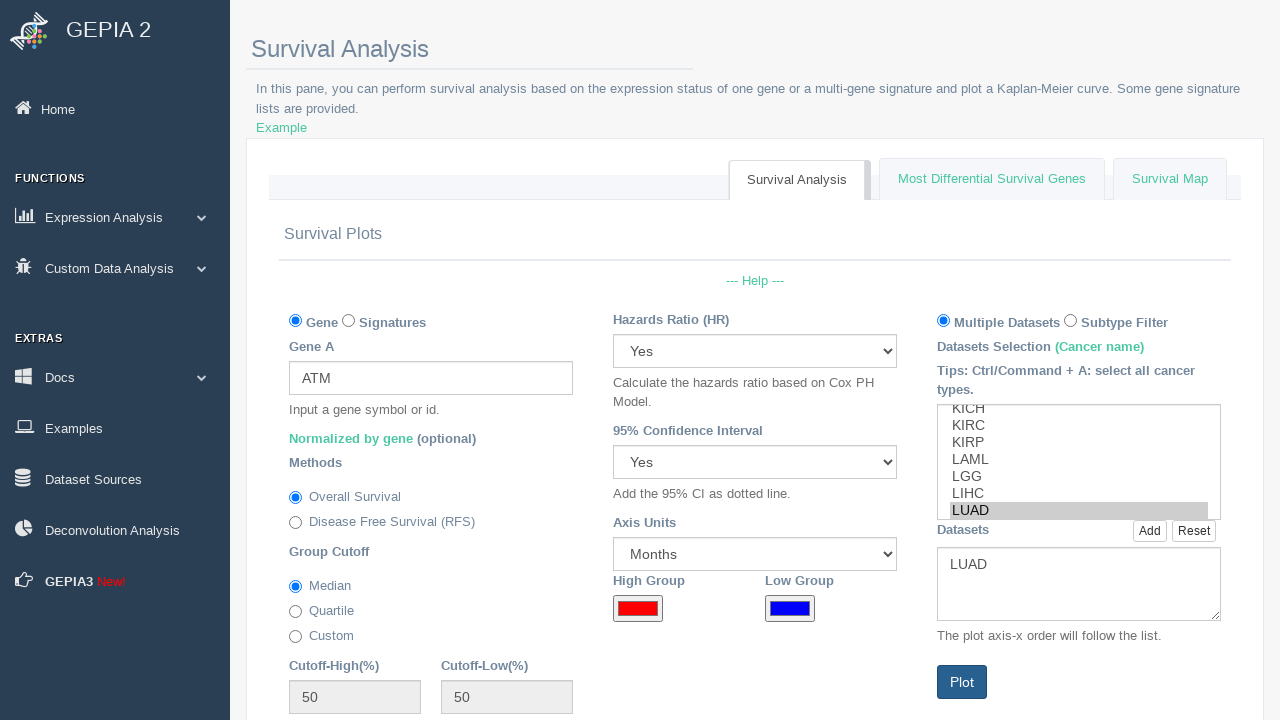

Survival results iframe loaded successfully
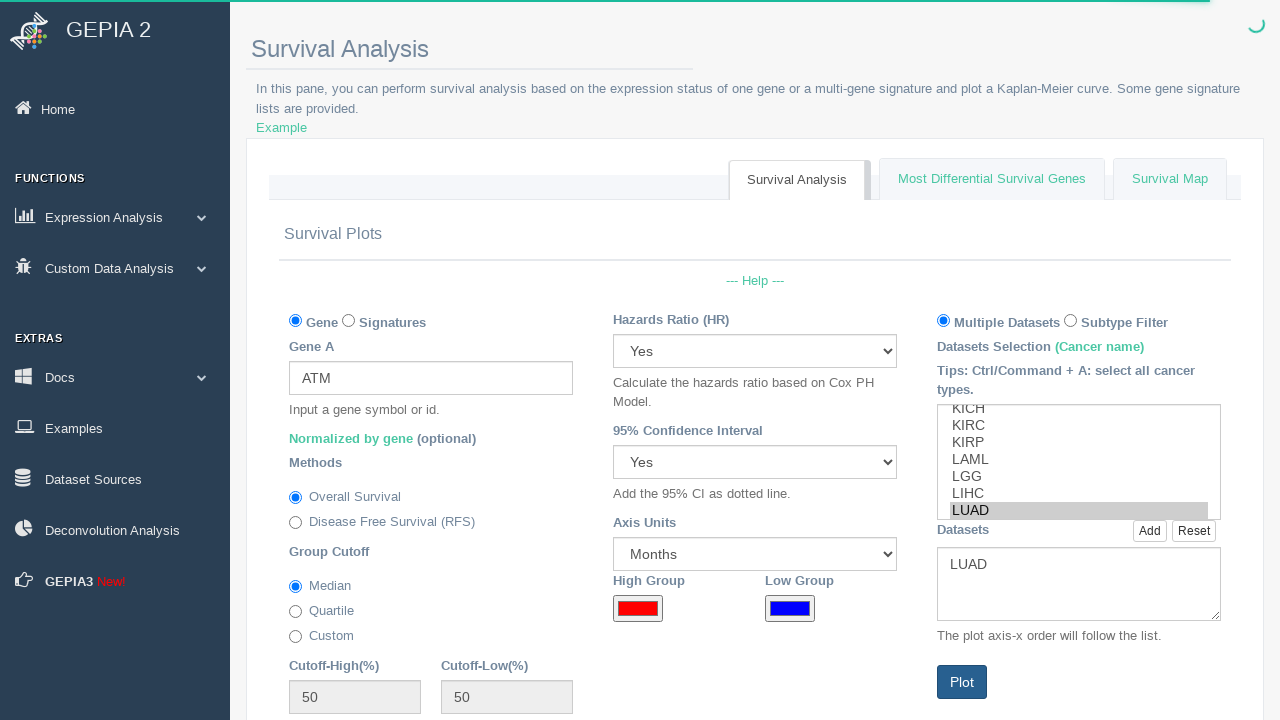

Page reloaded to prepare for next gene analysis
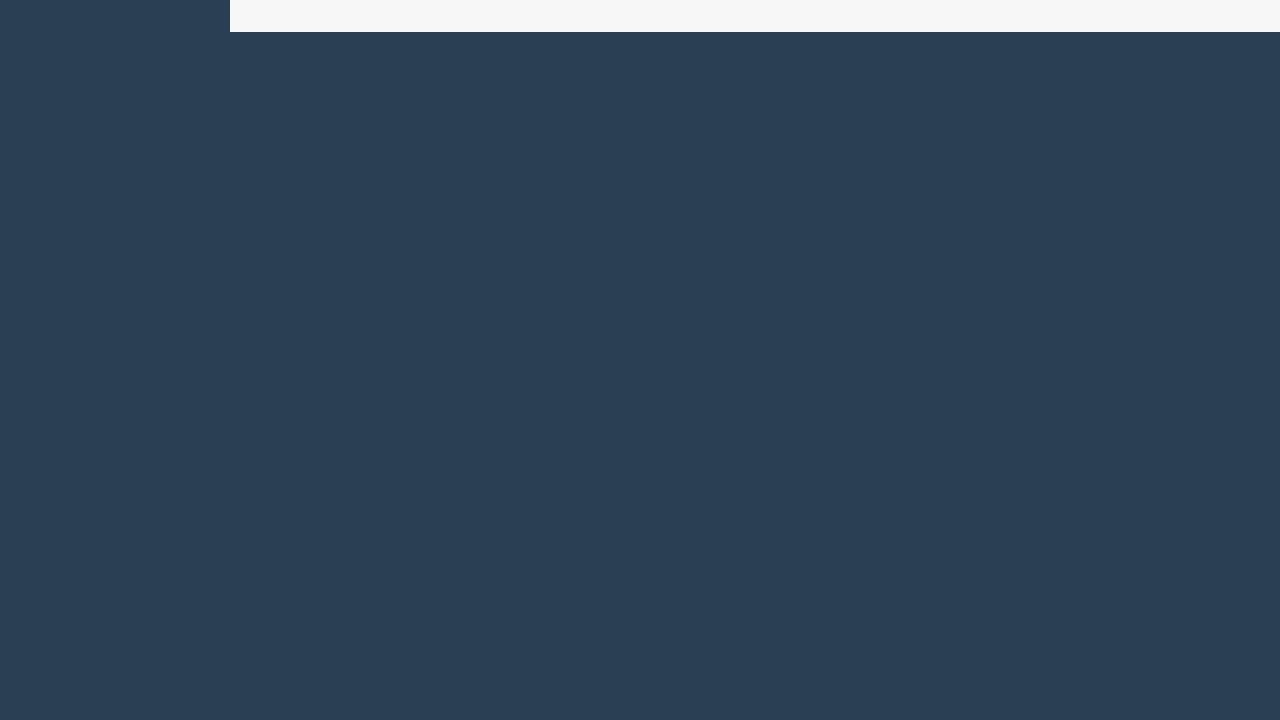

Filled survival signature field with gene 'RB1' on #survival_signature
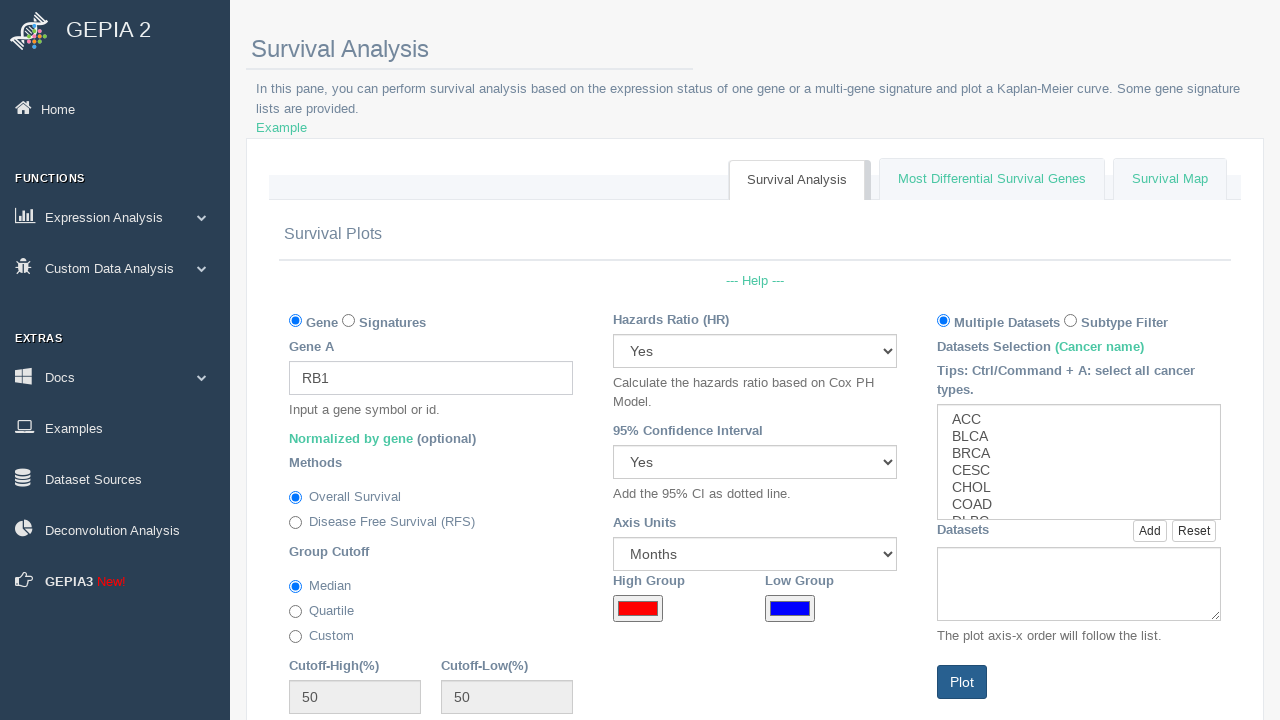

Selected LUAD cancer type from dropdown on #survival_tcgat
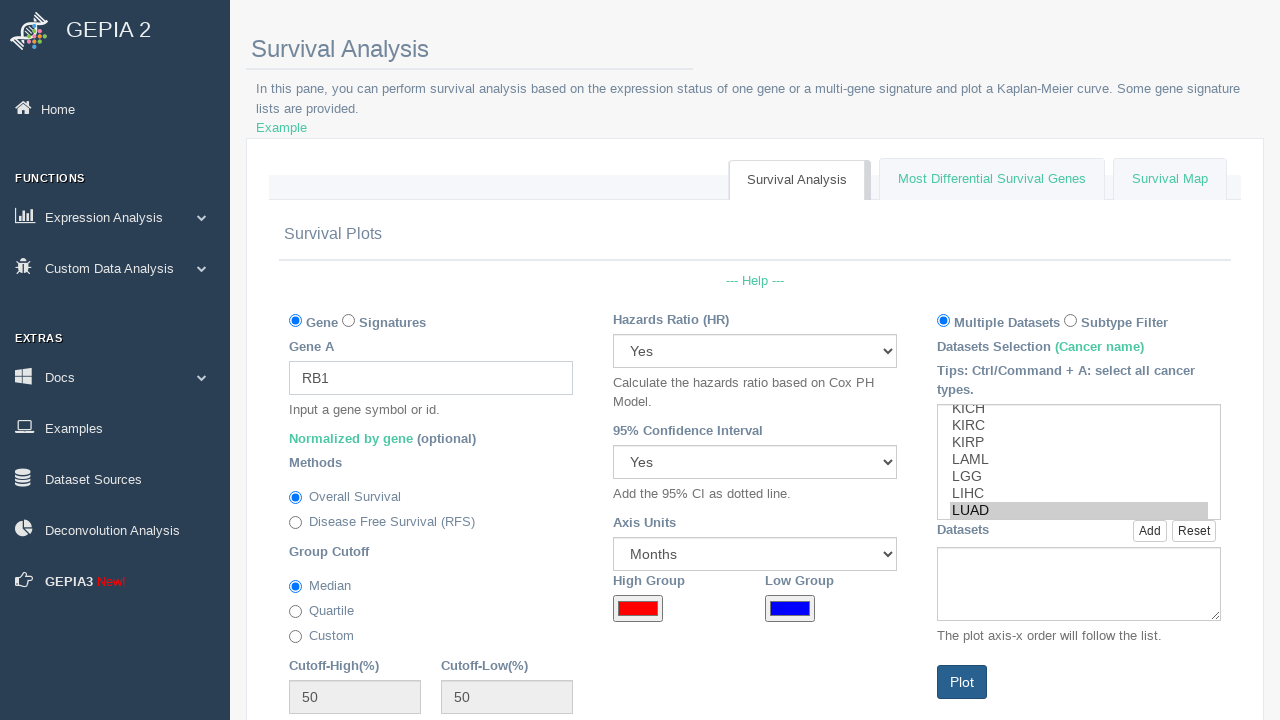

Clicked add button to add LUAD cancer type at (1150, 531) on #survival_tcgatadd
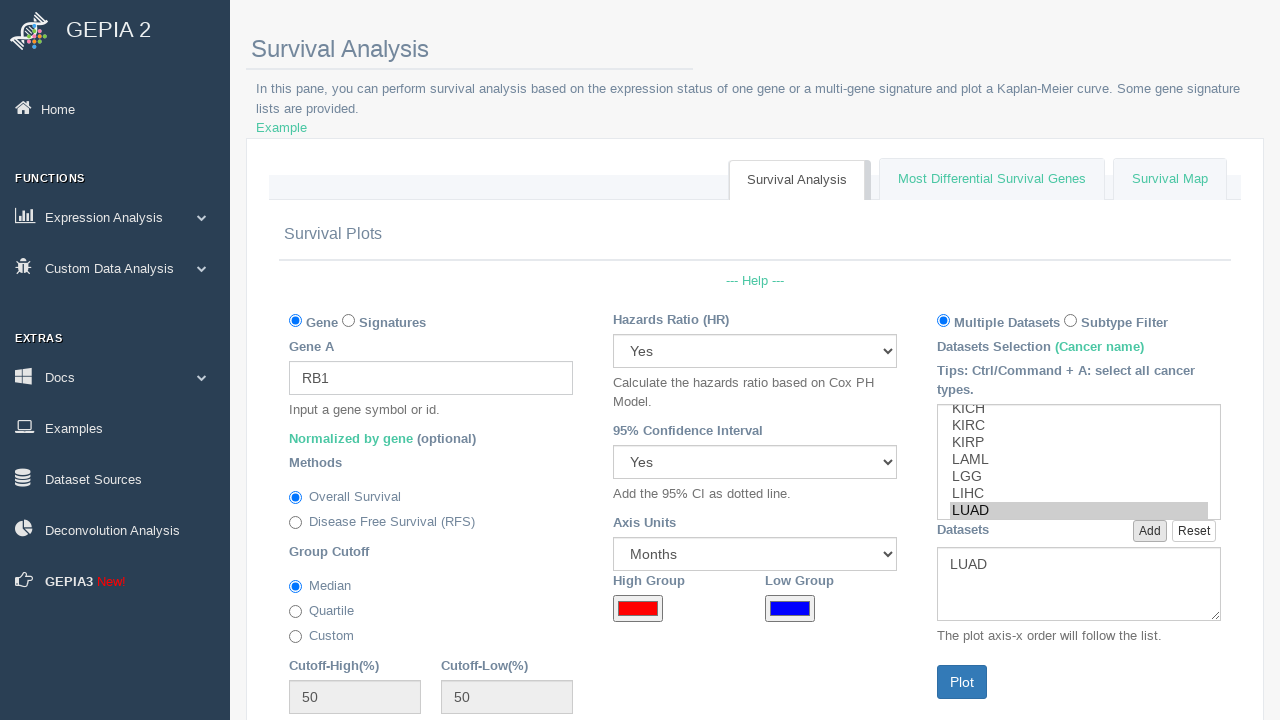

Clicked plot button to generate survival curve at (962, 682) on #survival_plot
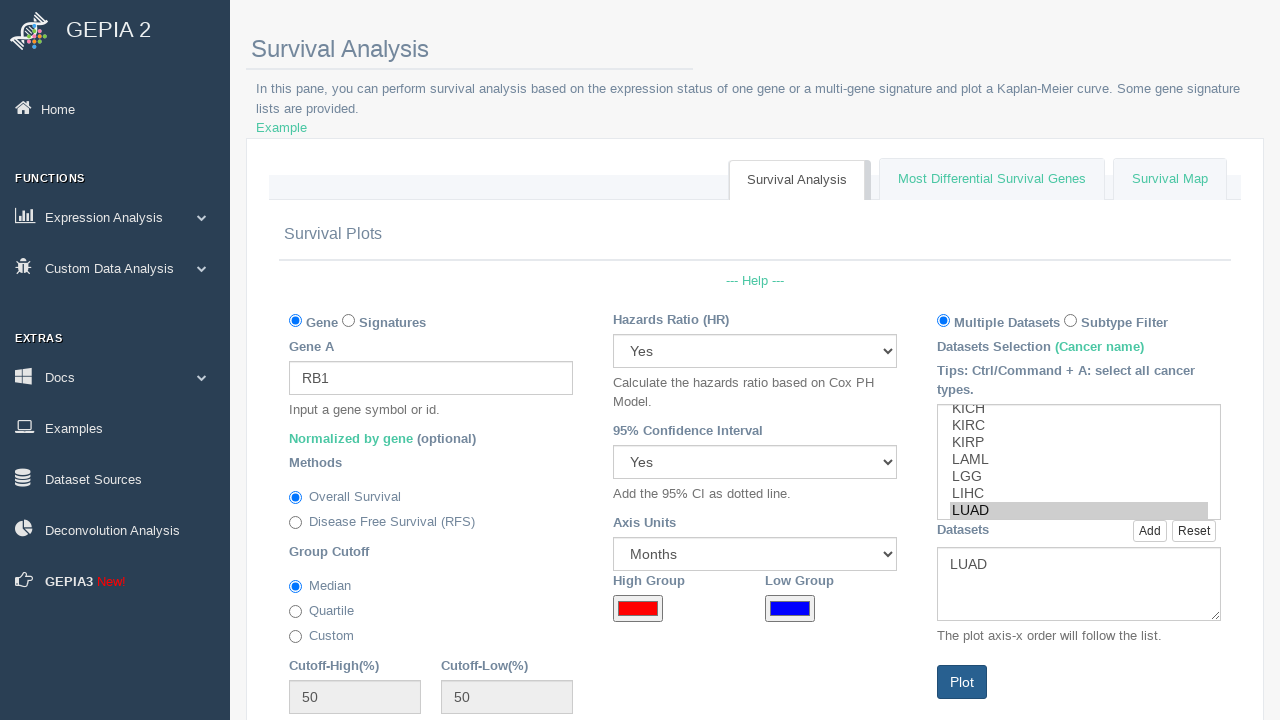

Survival results iframe loaded successfully
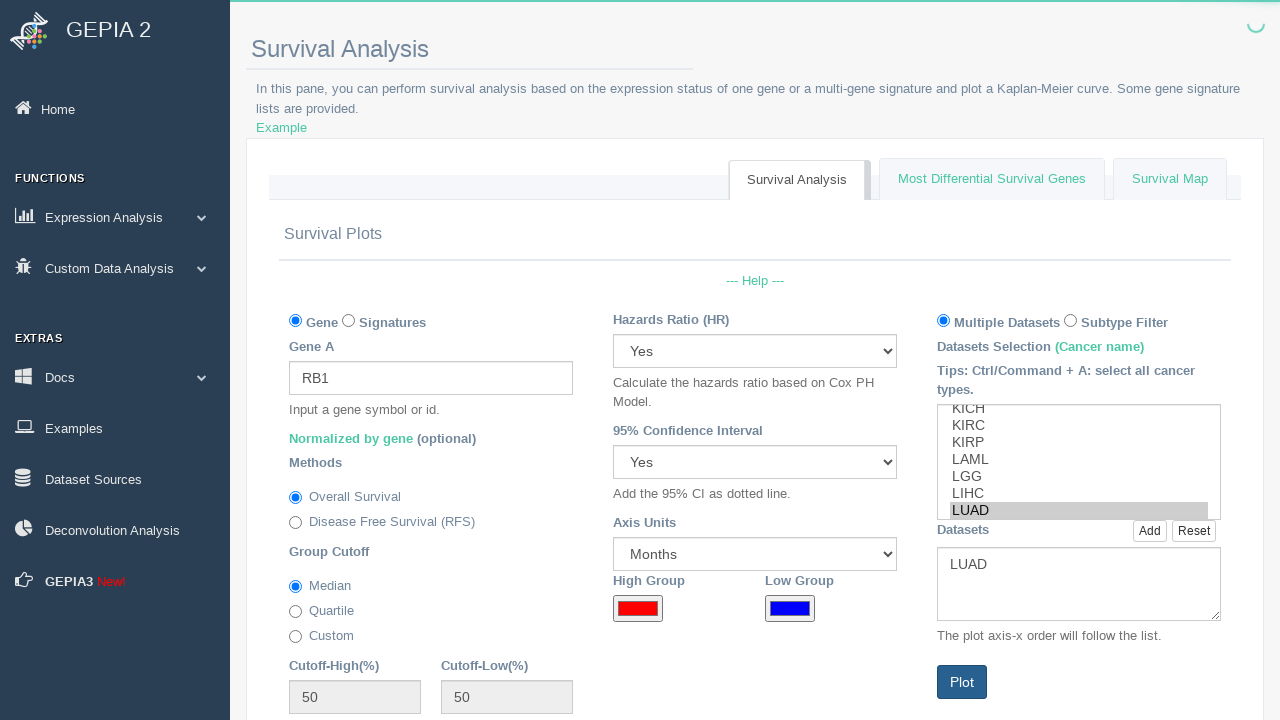

Page reloaded to prepare for next gene analysis
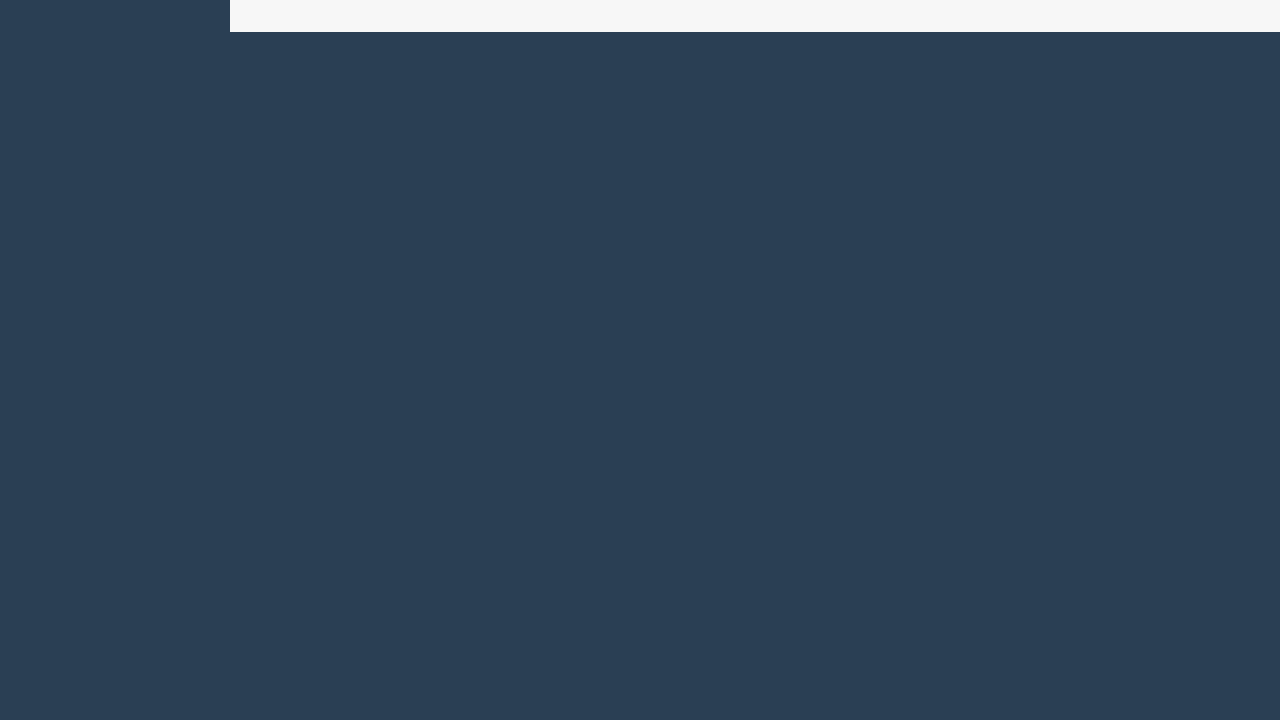

Filled survival signature field with gene 'VHL' on #survival_signature
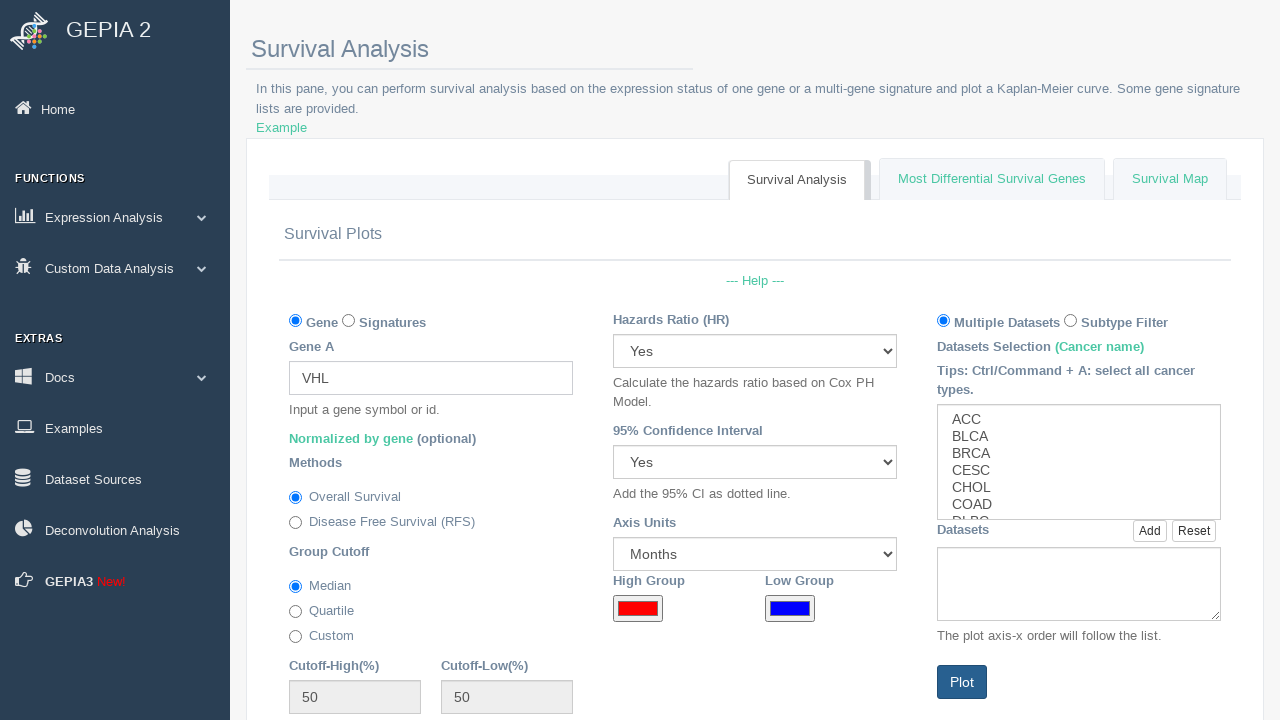

Selected LUAD cancer type from dropdown on #survival_tcgat
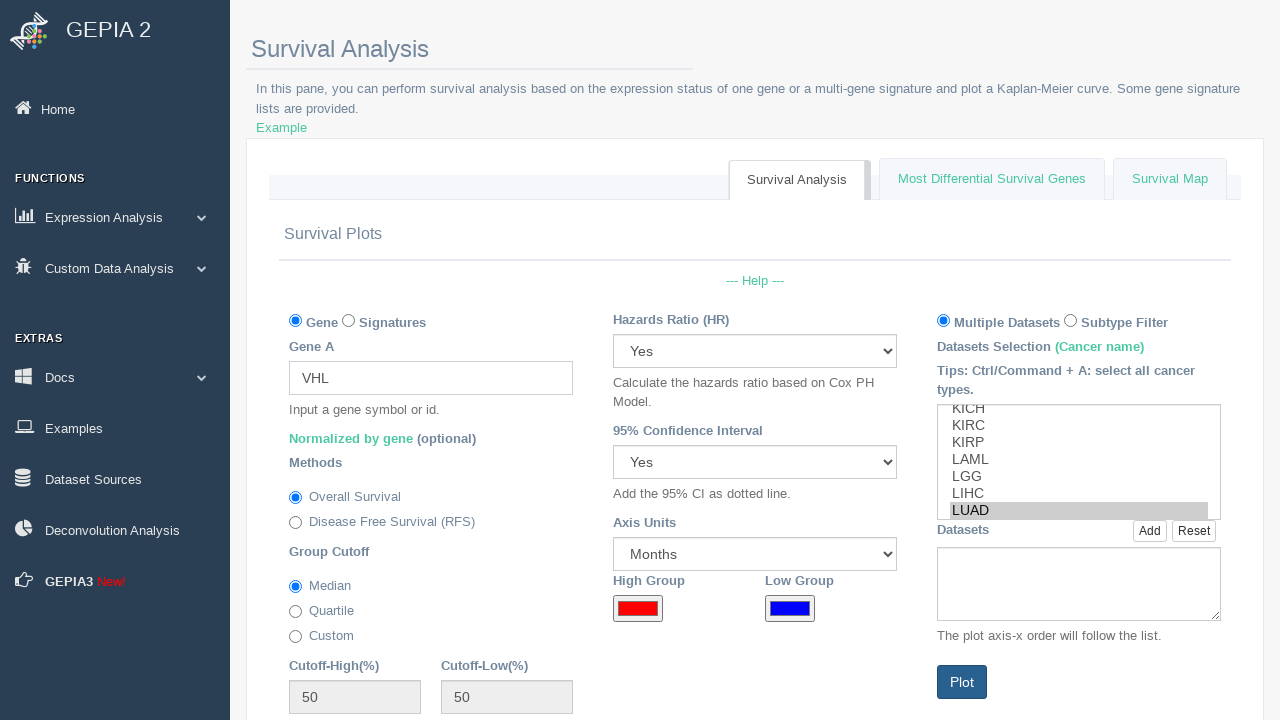

Clicked add button to add LUAD cancer type at (1150, 531) on #survival_tcgatadd
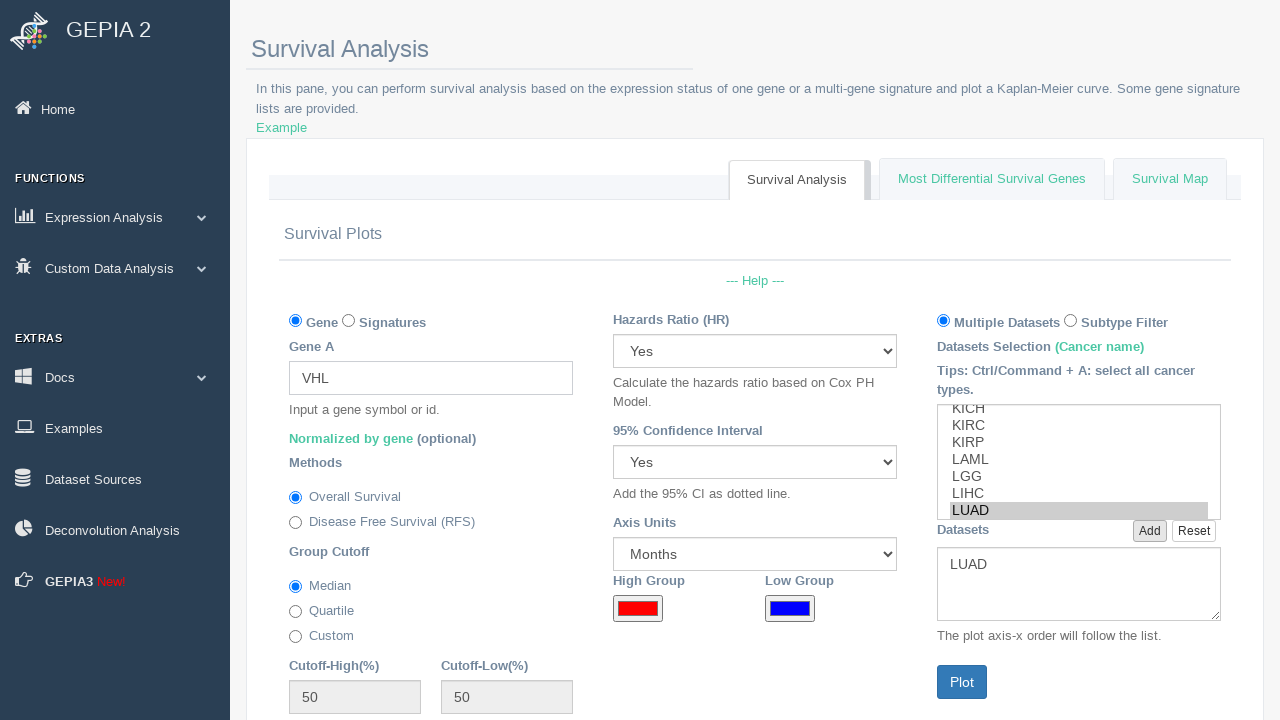

Clicked plot button to generate survival curve at (962, 682) on #survival_plot
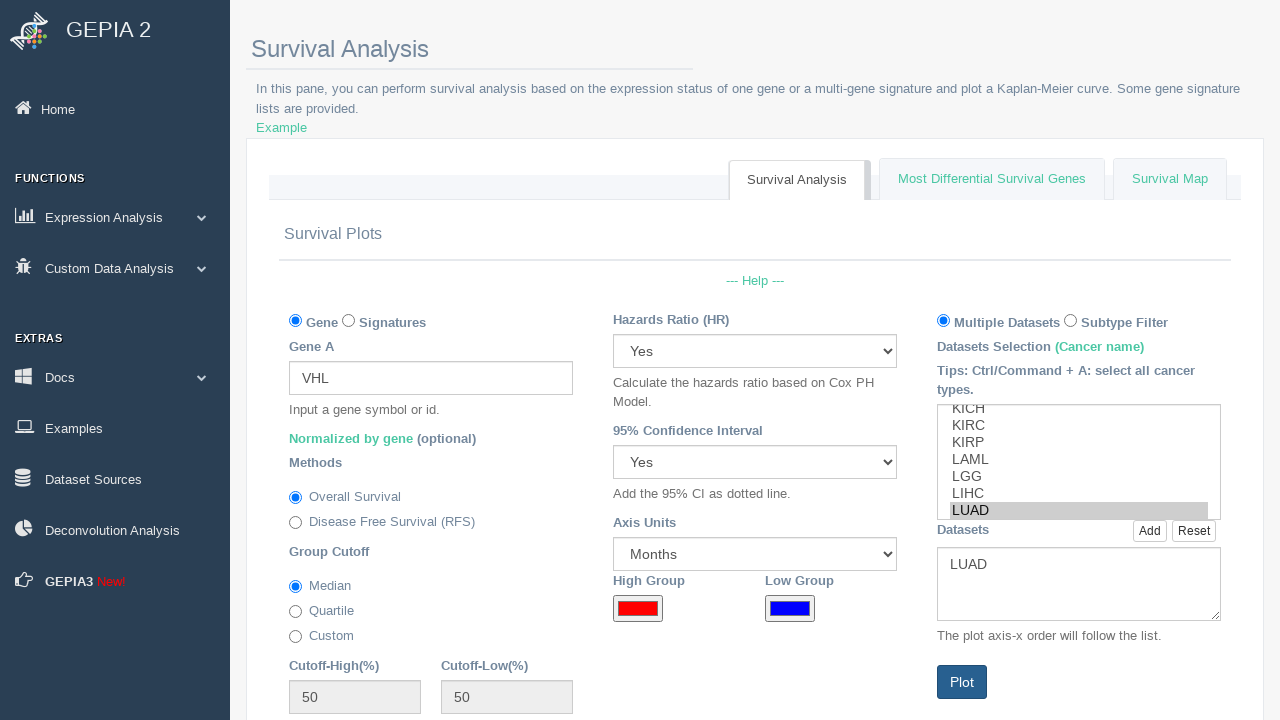

Survival results iframe loaded successfully
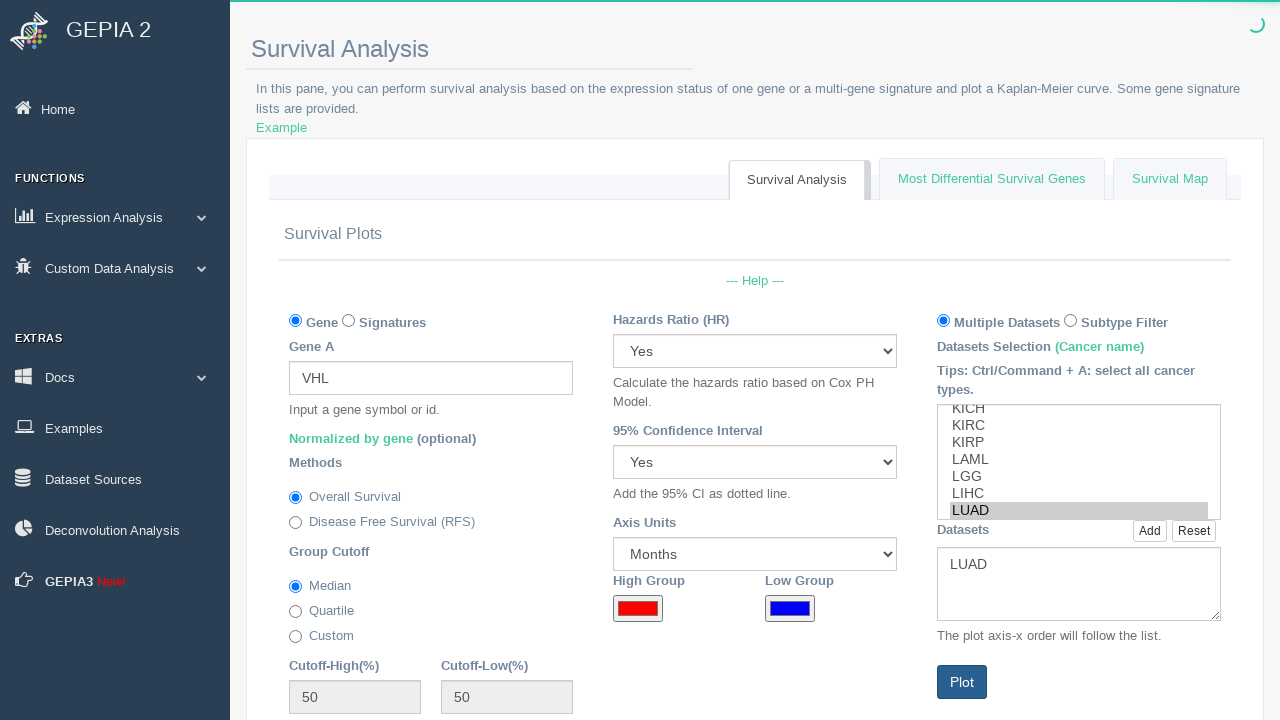

Page reloaded to prepare for next gene analysis
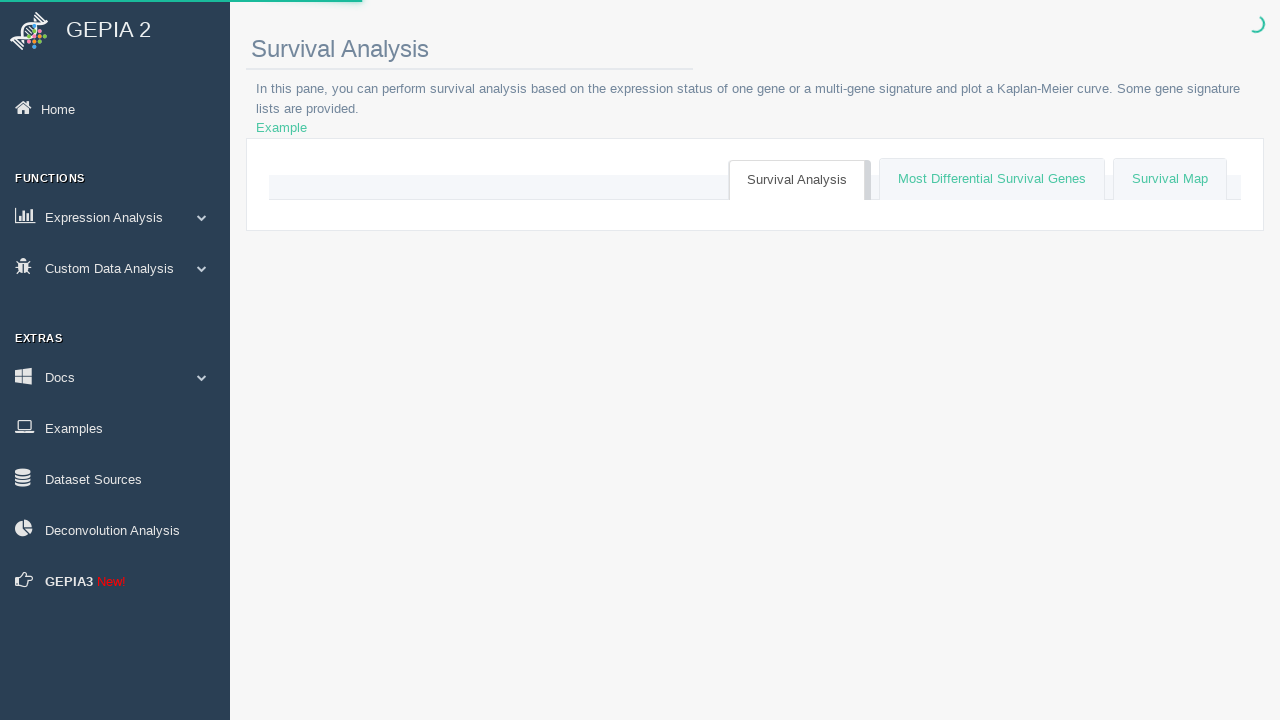

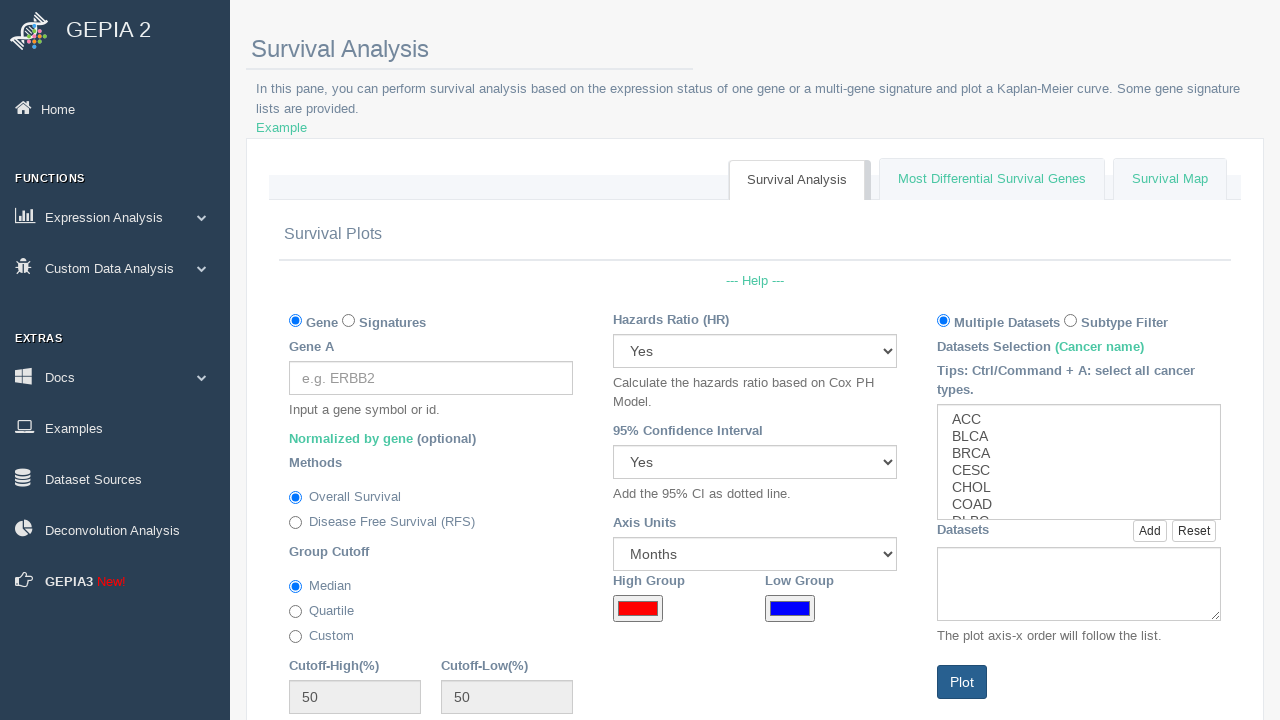